Tests double-click functionality on a W3Schools demo page by double-clicking a button within an iframe

Starting URL: https://www.w3schools.com/tags/tryit.asp?filename=tryhtml5_ev_ondblclick

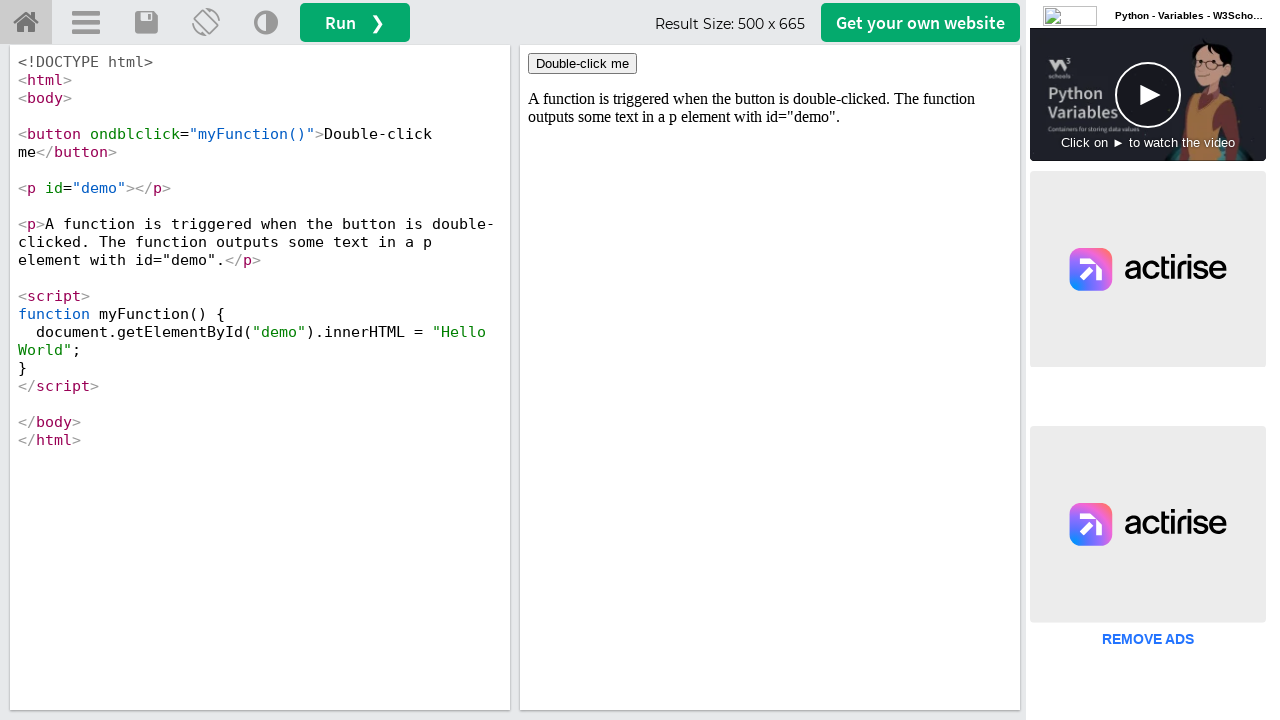

Located iframe with id 'iframeResult'
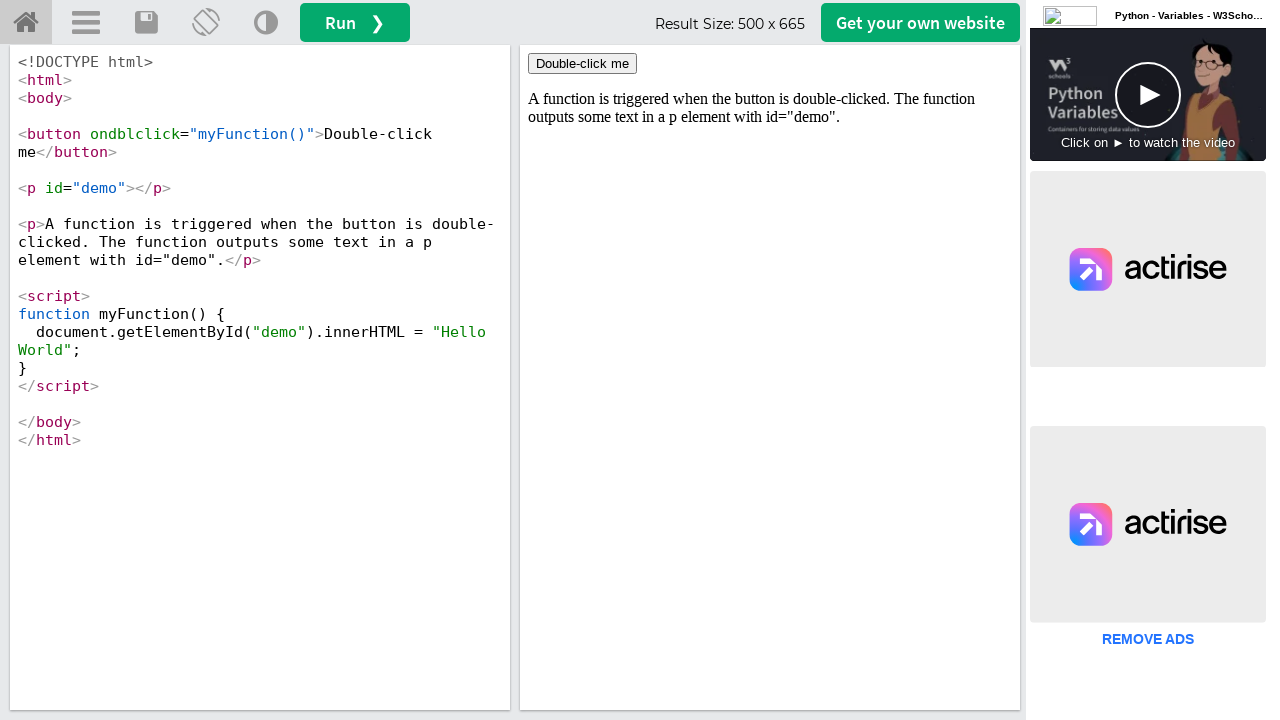

Double-clicked the 'Double-click me' button within the iframe at (582, 64) on iframe[id='iframeResult'] >> internal:control=enter-frame >> xpath=//button[text
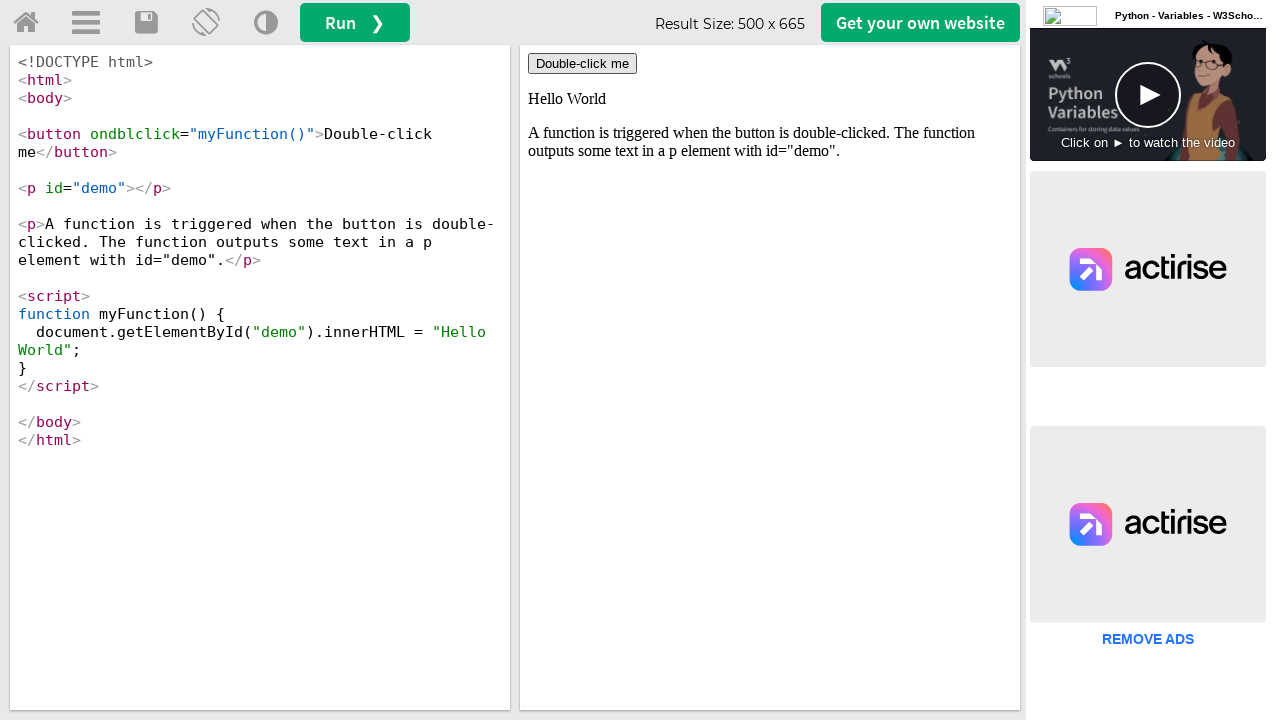

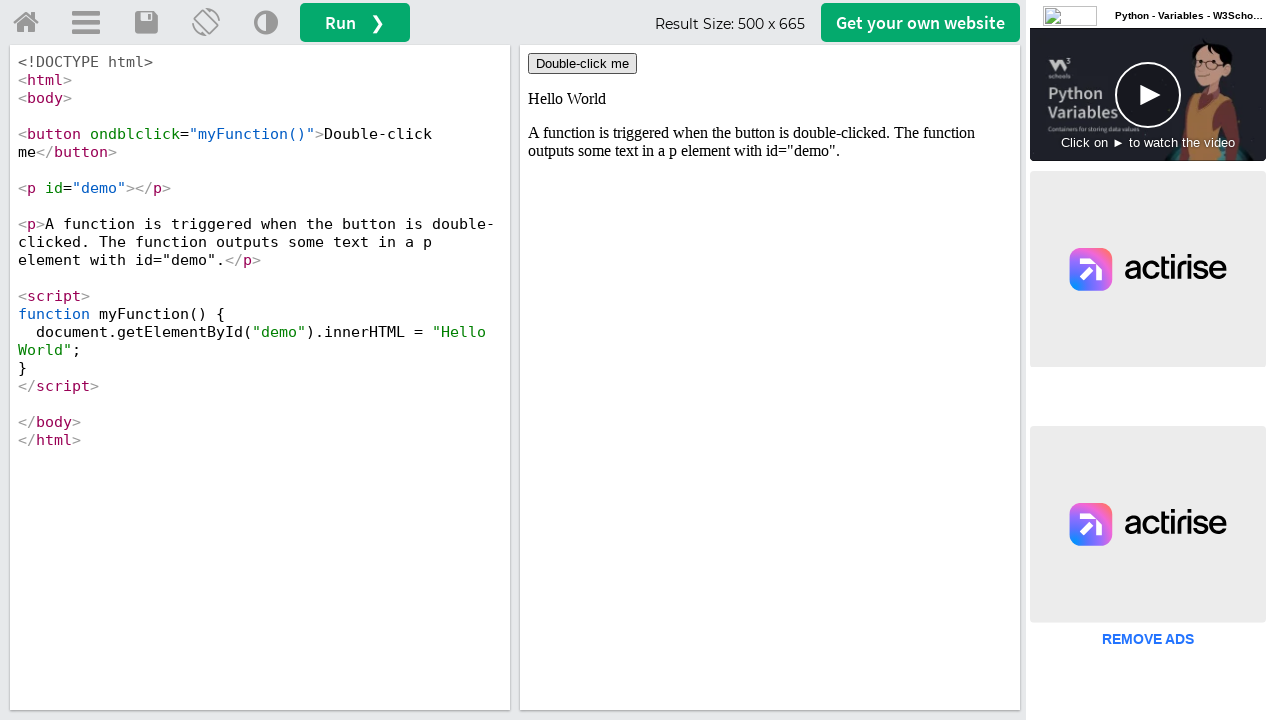